Tests dropdown menu functionality on a form page by selecting day (by index), month (by value), and year (by visible text) from birth date dropdowns, then verifies the selections and validates dropdown content and size.

Starting URL: https://testotomasyonu.com/form

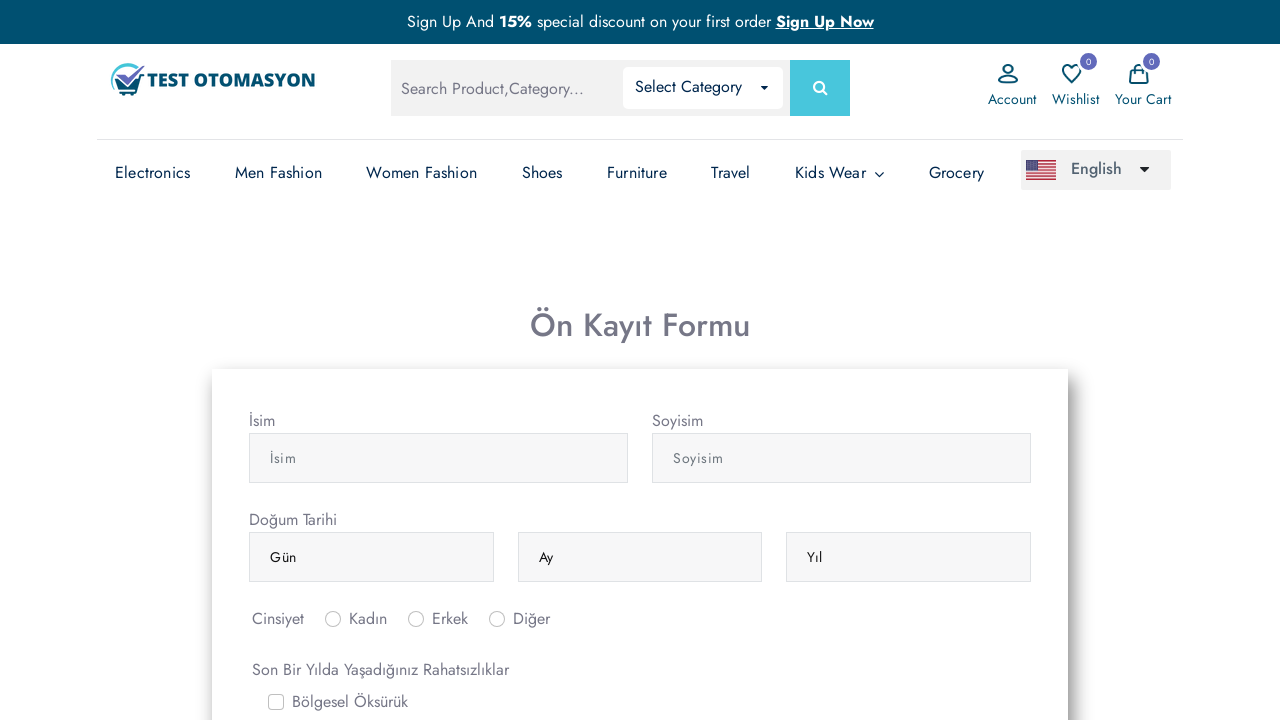

Selected day option at index 5 from first dropdown on (//select[@class='form-control'])[1]
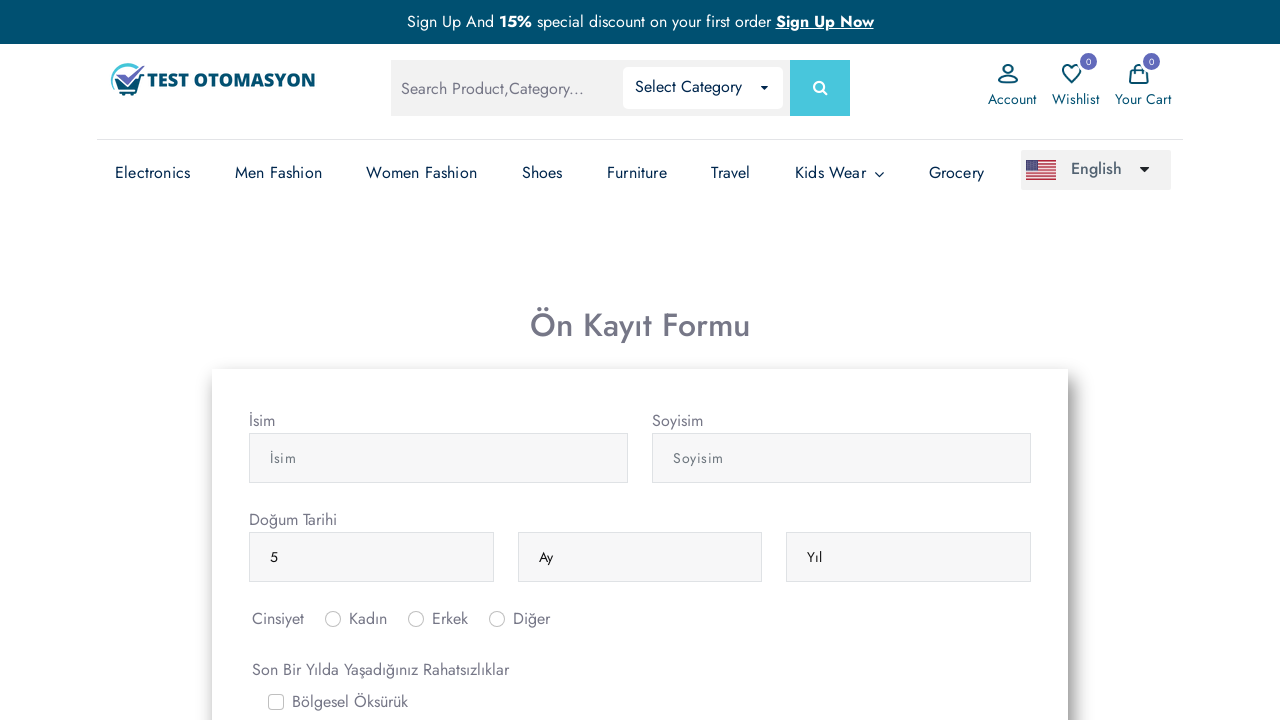

Selected 'Nisan' (April) from month dropdown by value on (//select[@class='form-control'])[2]
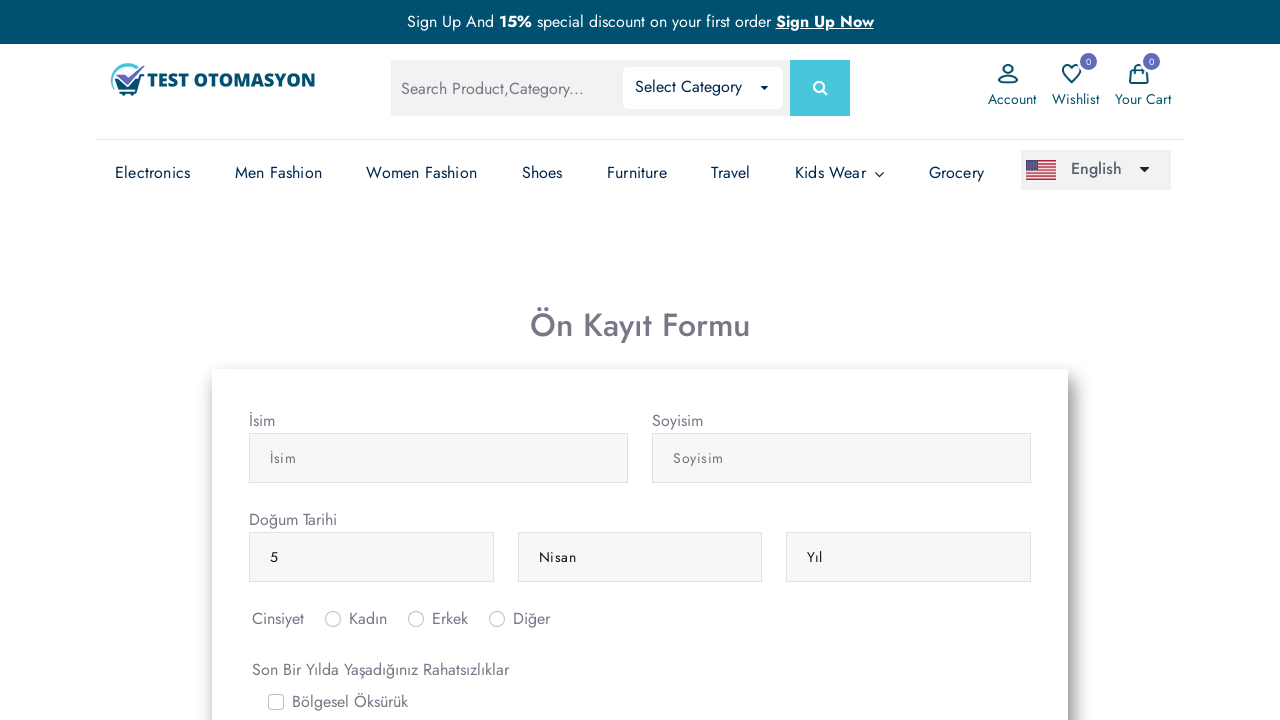

Selected year '1990' from year dropdown by visible text on (//select[@class='form-control'])[3]
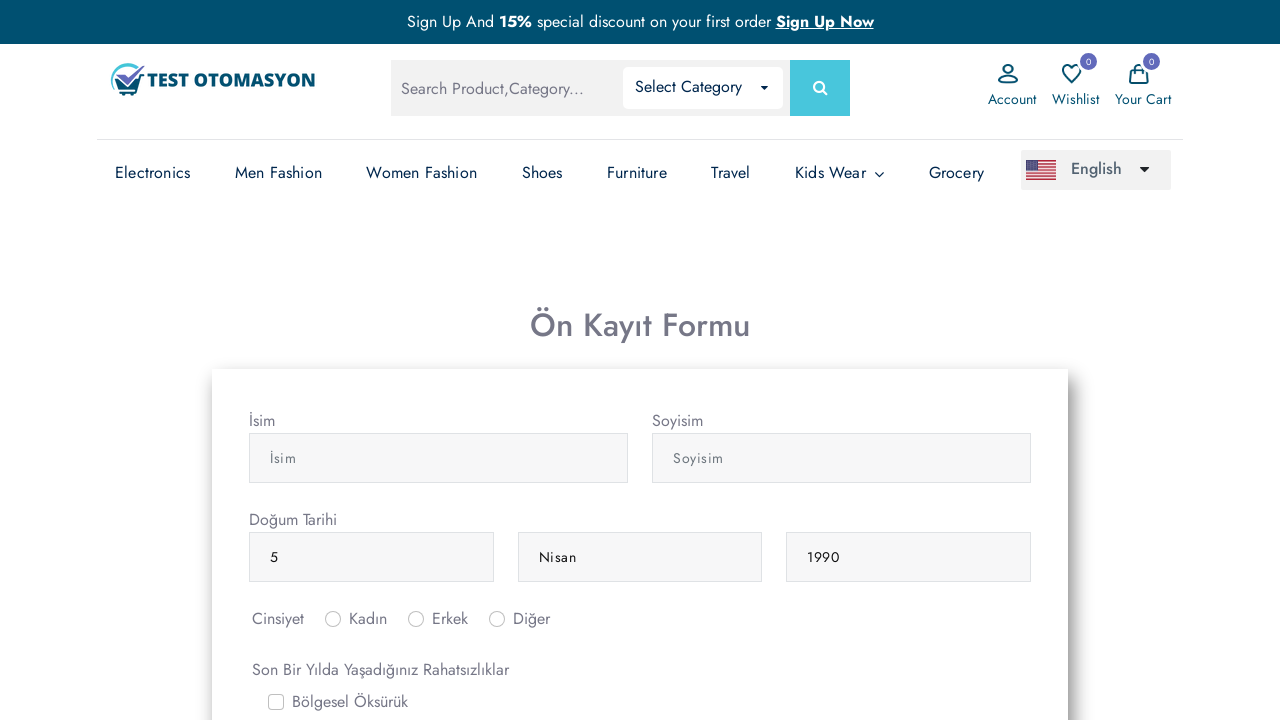

Retrieved selected day value from dropdown
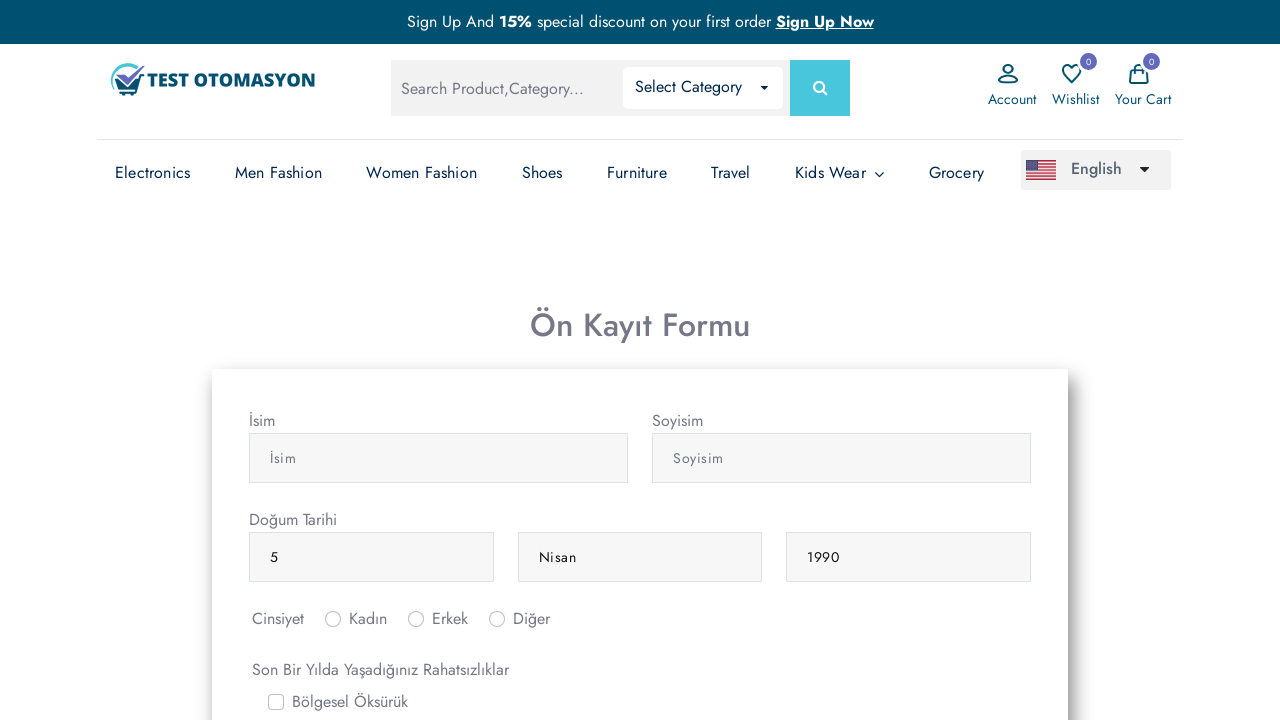

Retrieved selected month value from dropdown
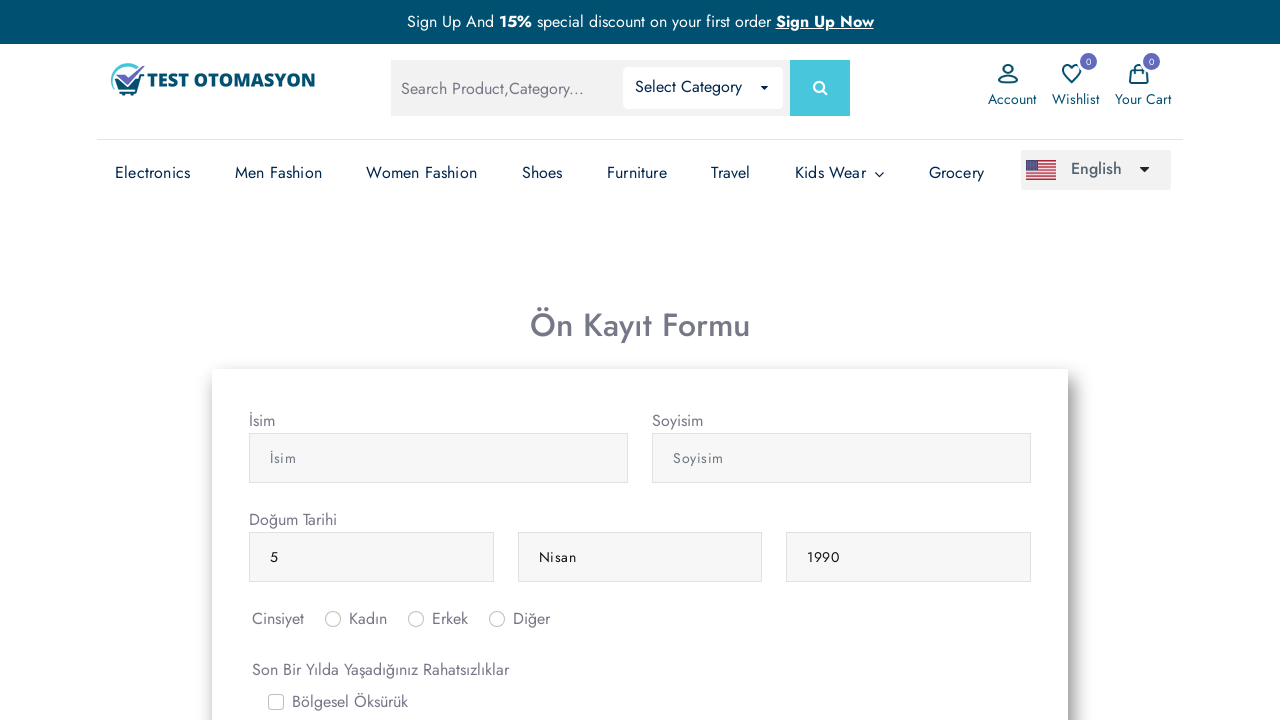

Retrieved selected year value from dropdown
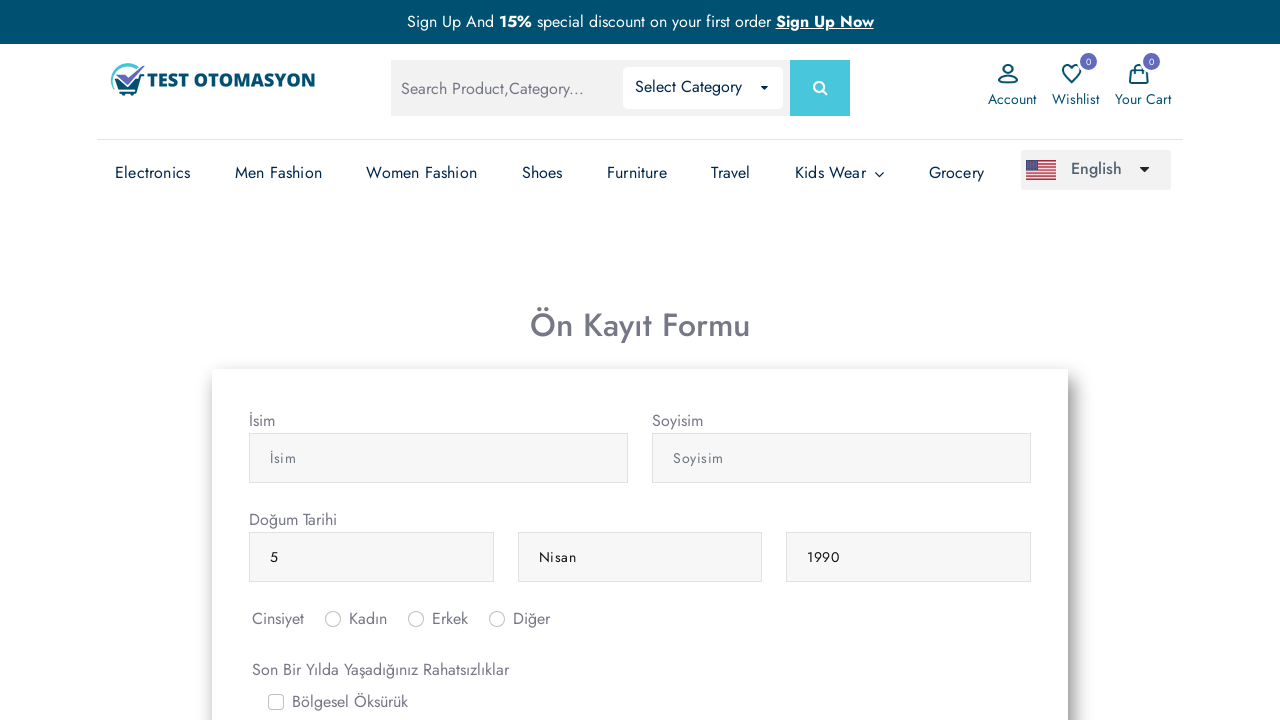

Retrieved all month dropdown options
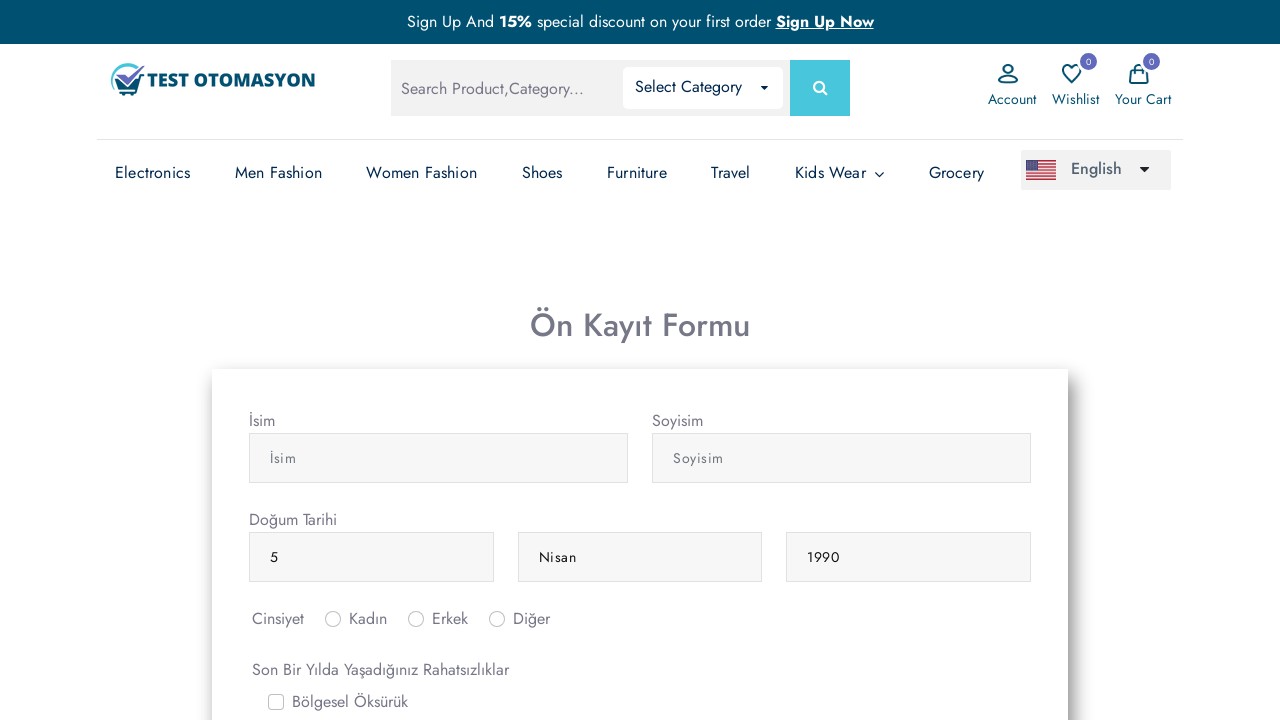

Retrieved full text content of month dropdown to verify 'Ocak' (January) exists
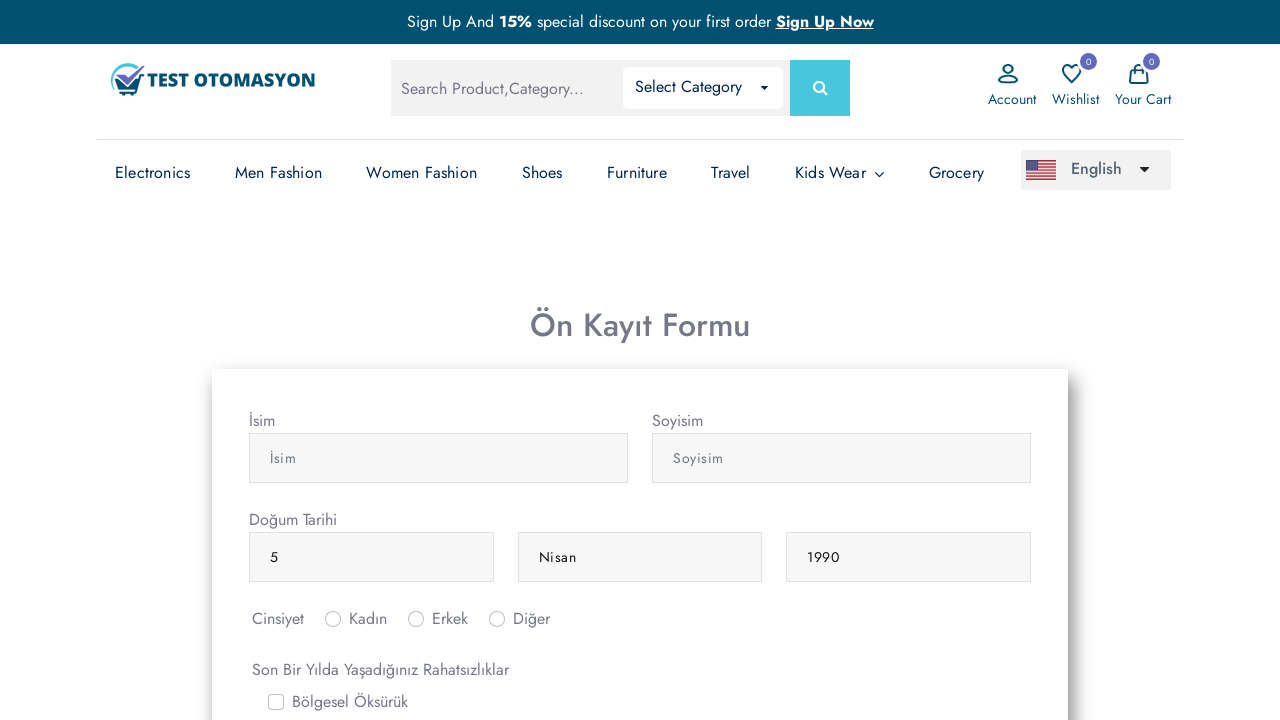

Verified that 'Ocak' (January) exists in month dropdown
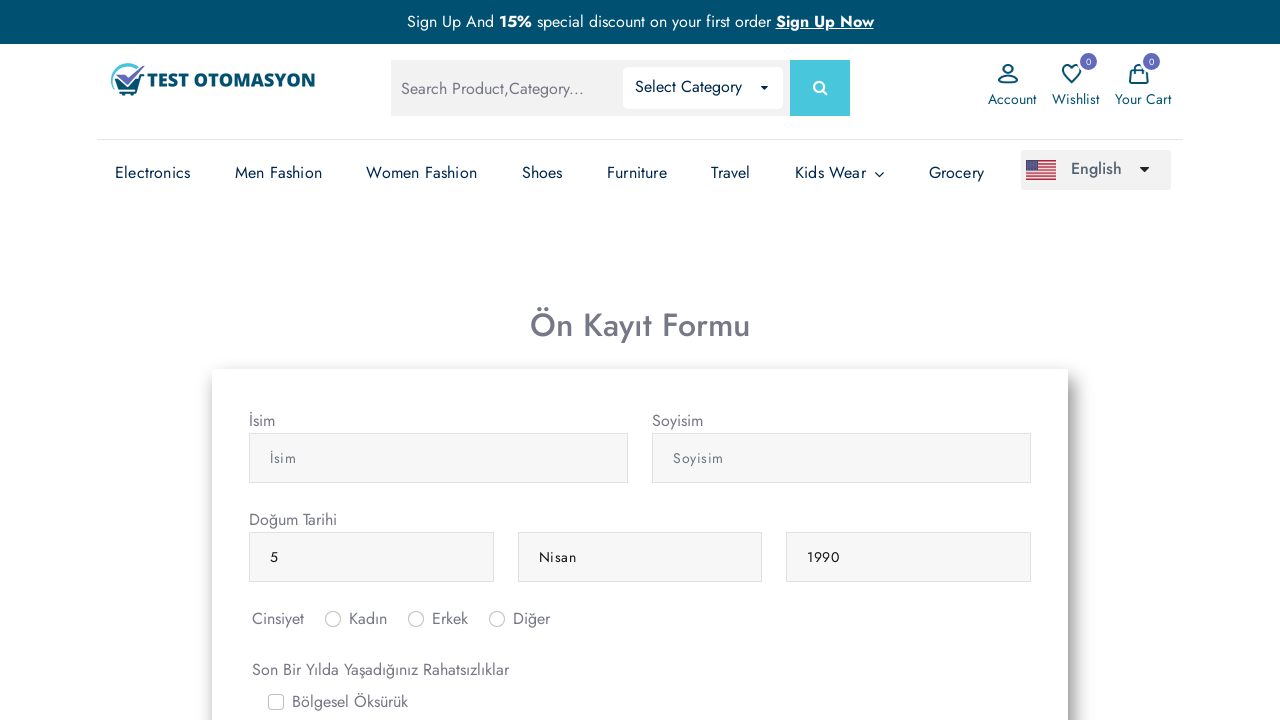

Counted total options in month dropdown
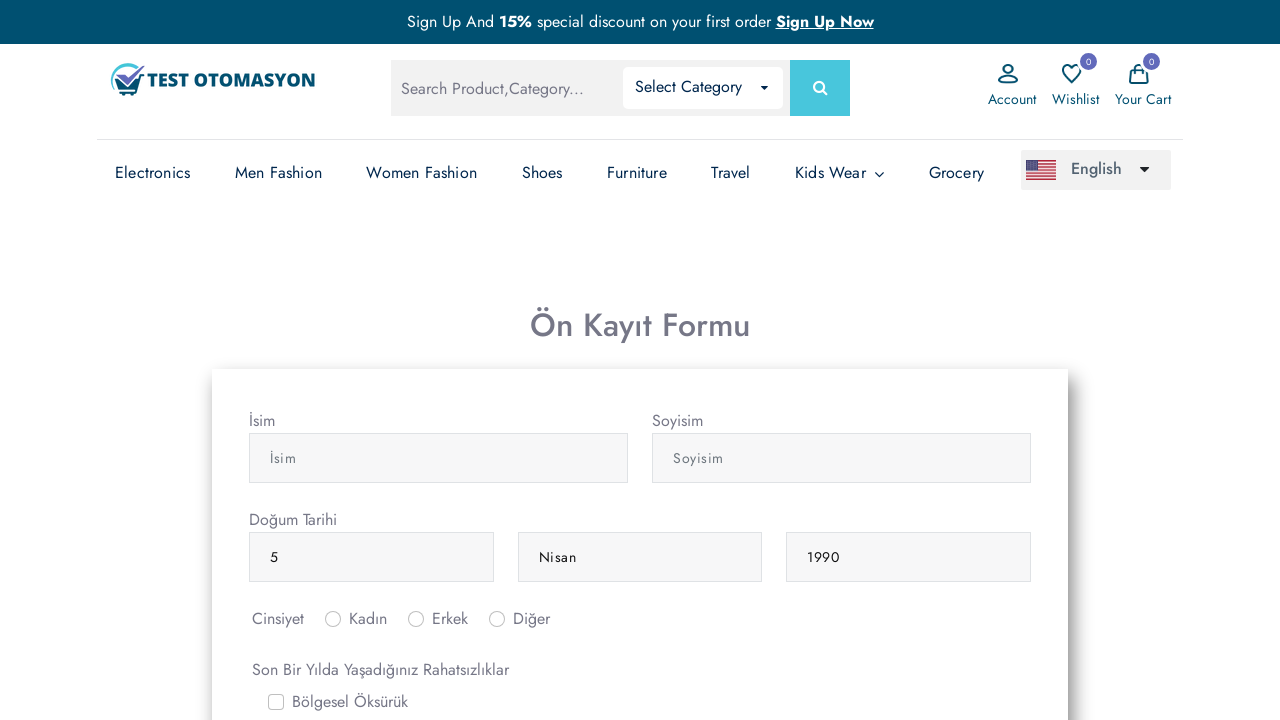

Verified that month dropdown contains exactly 13 options
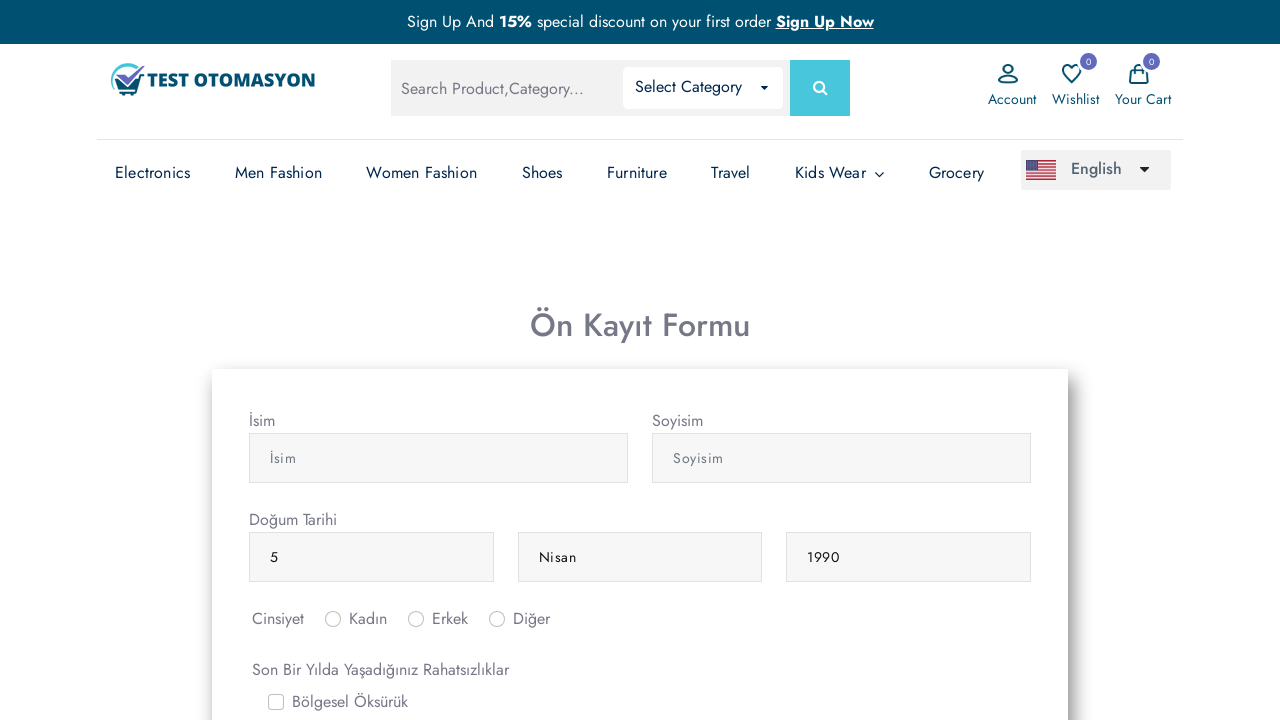

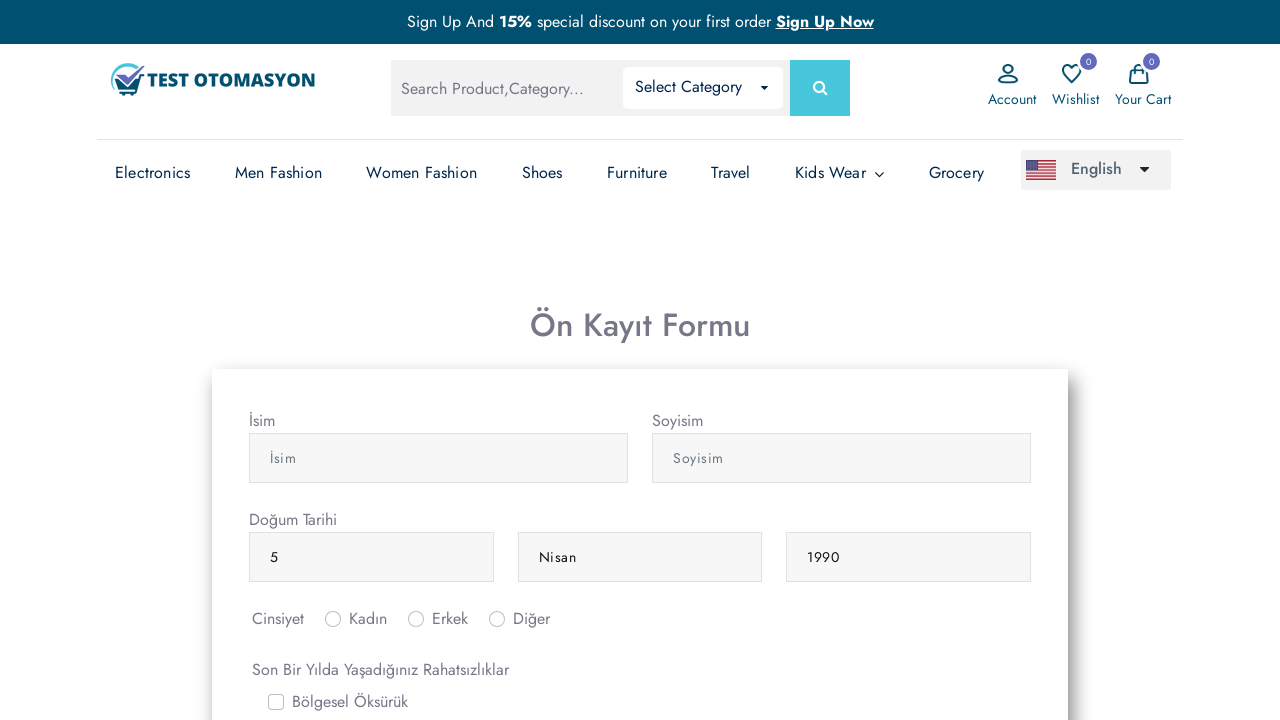